Launches a browser, maximizes the window, and navigates to the GeeksforGeeks website to verify basic browser automation functionality.

Starting URL: https://www.geeksforgeeks.org/

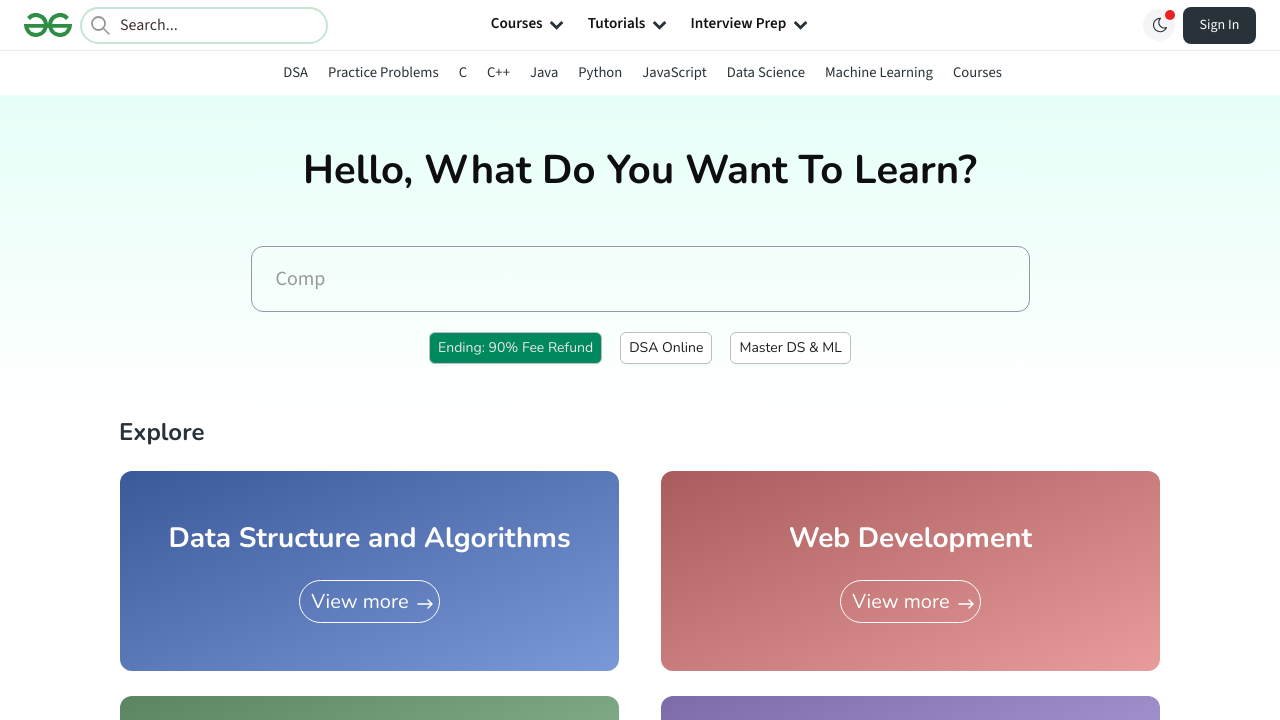

Set viewport size to 1920x1080 to maximize window
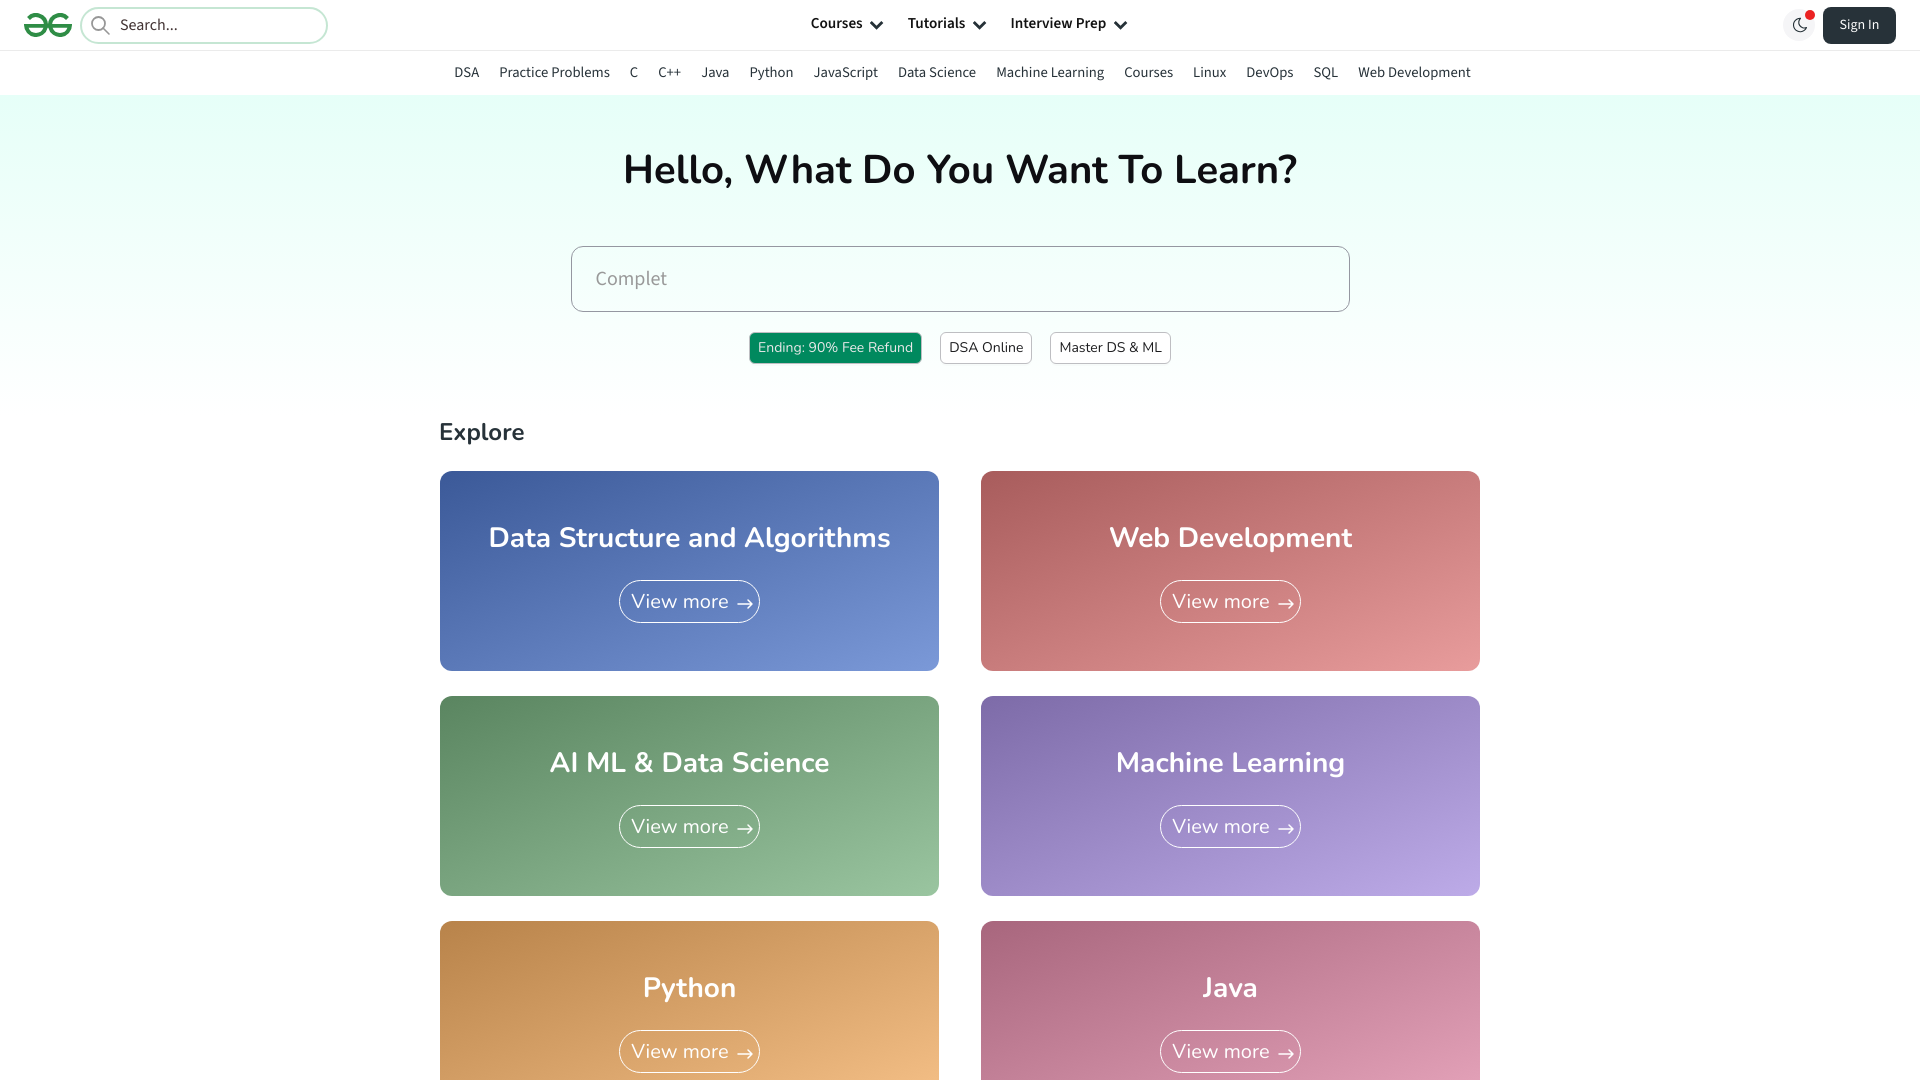

Page DOM content loaded successfully
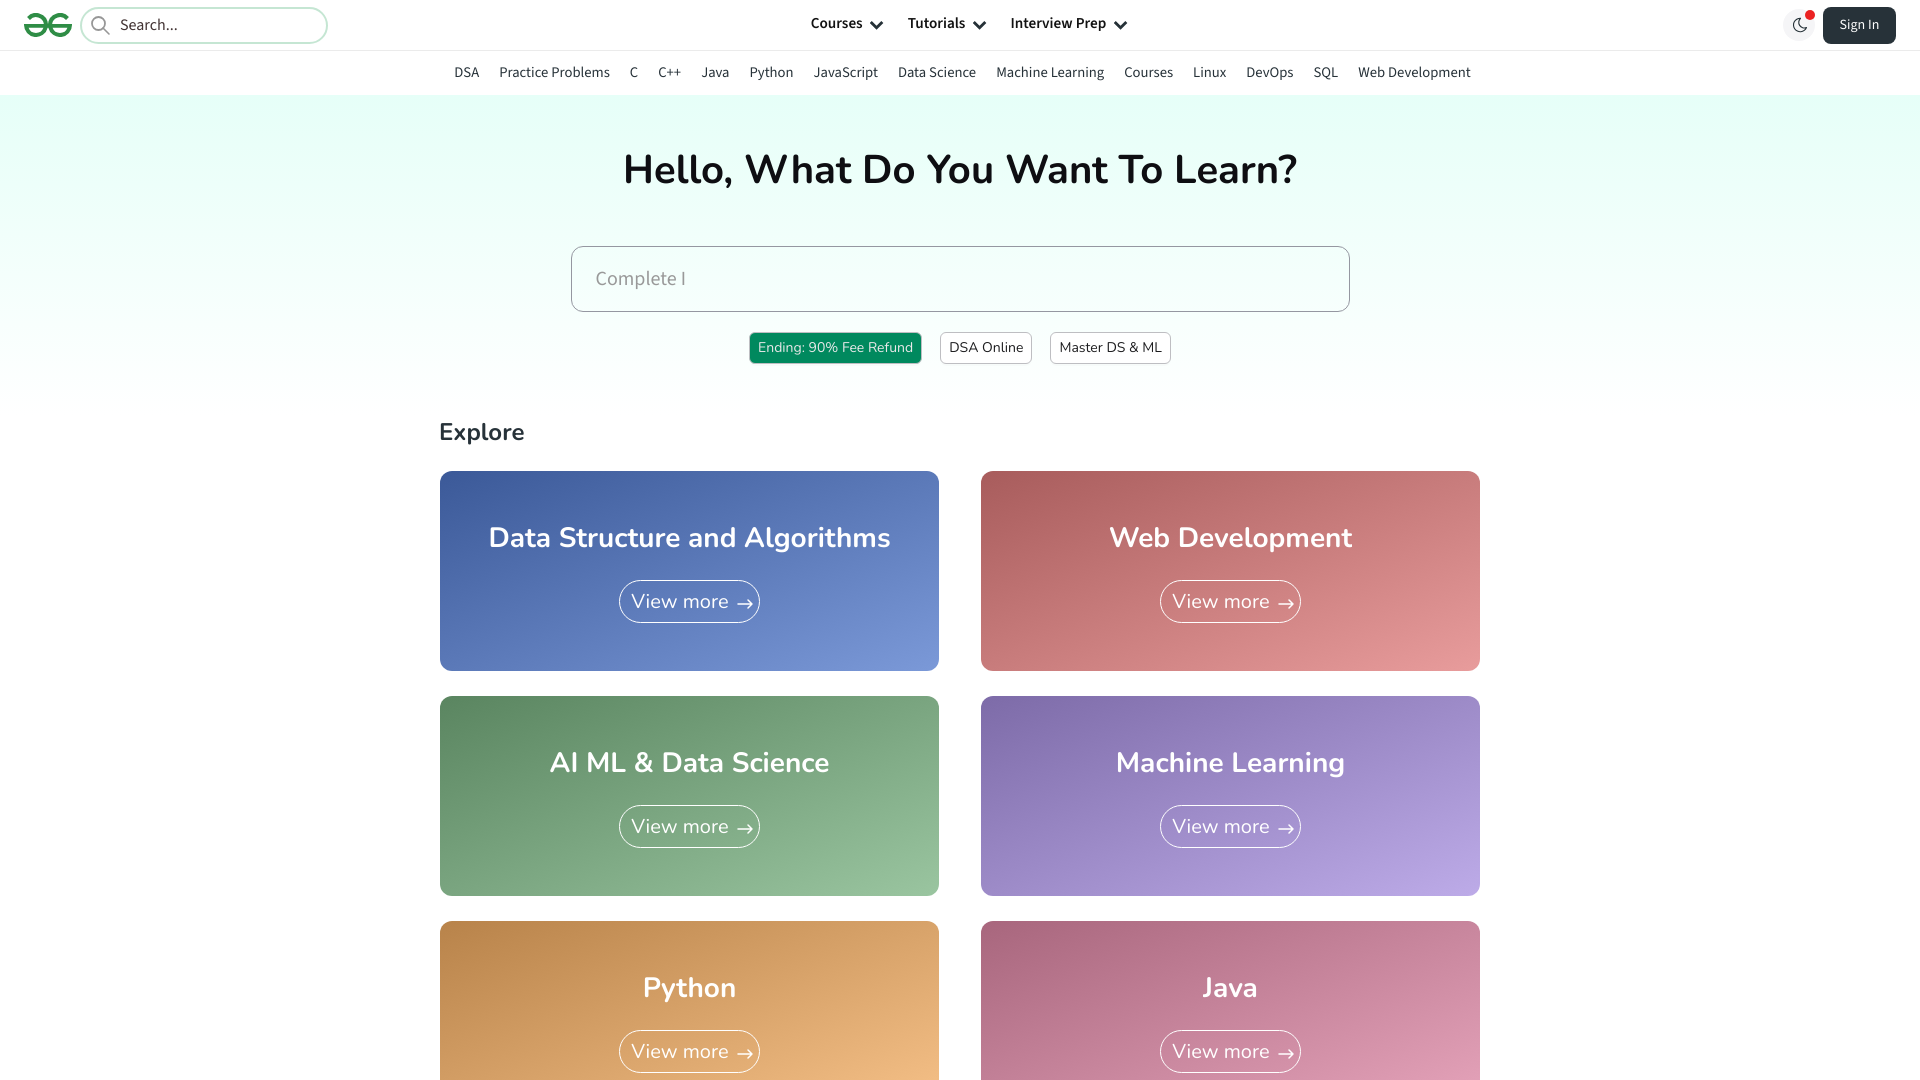

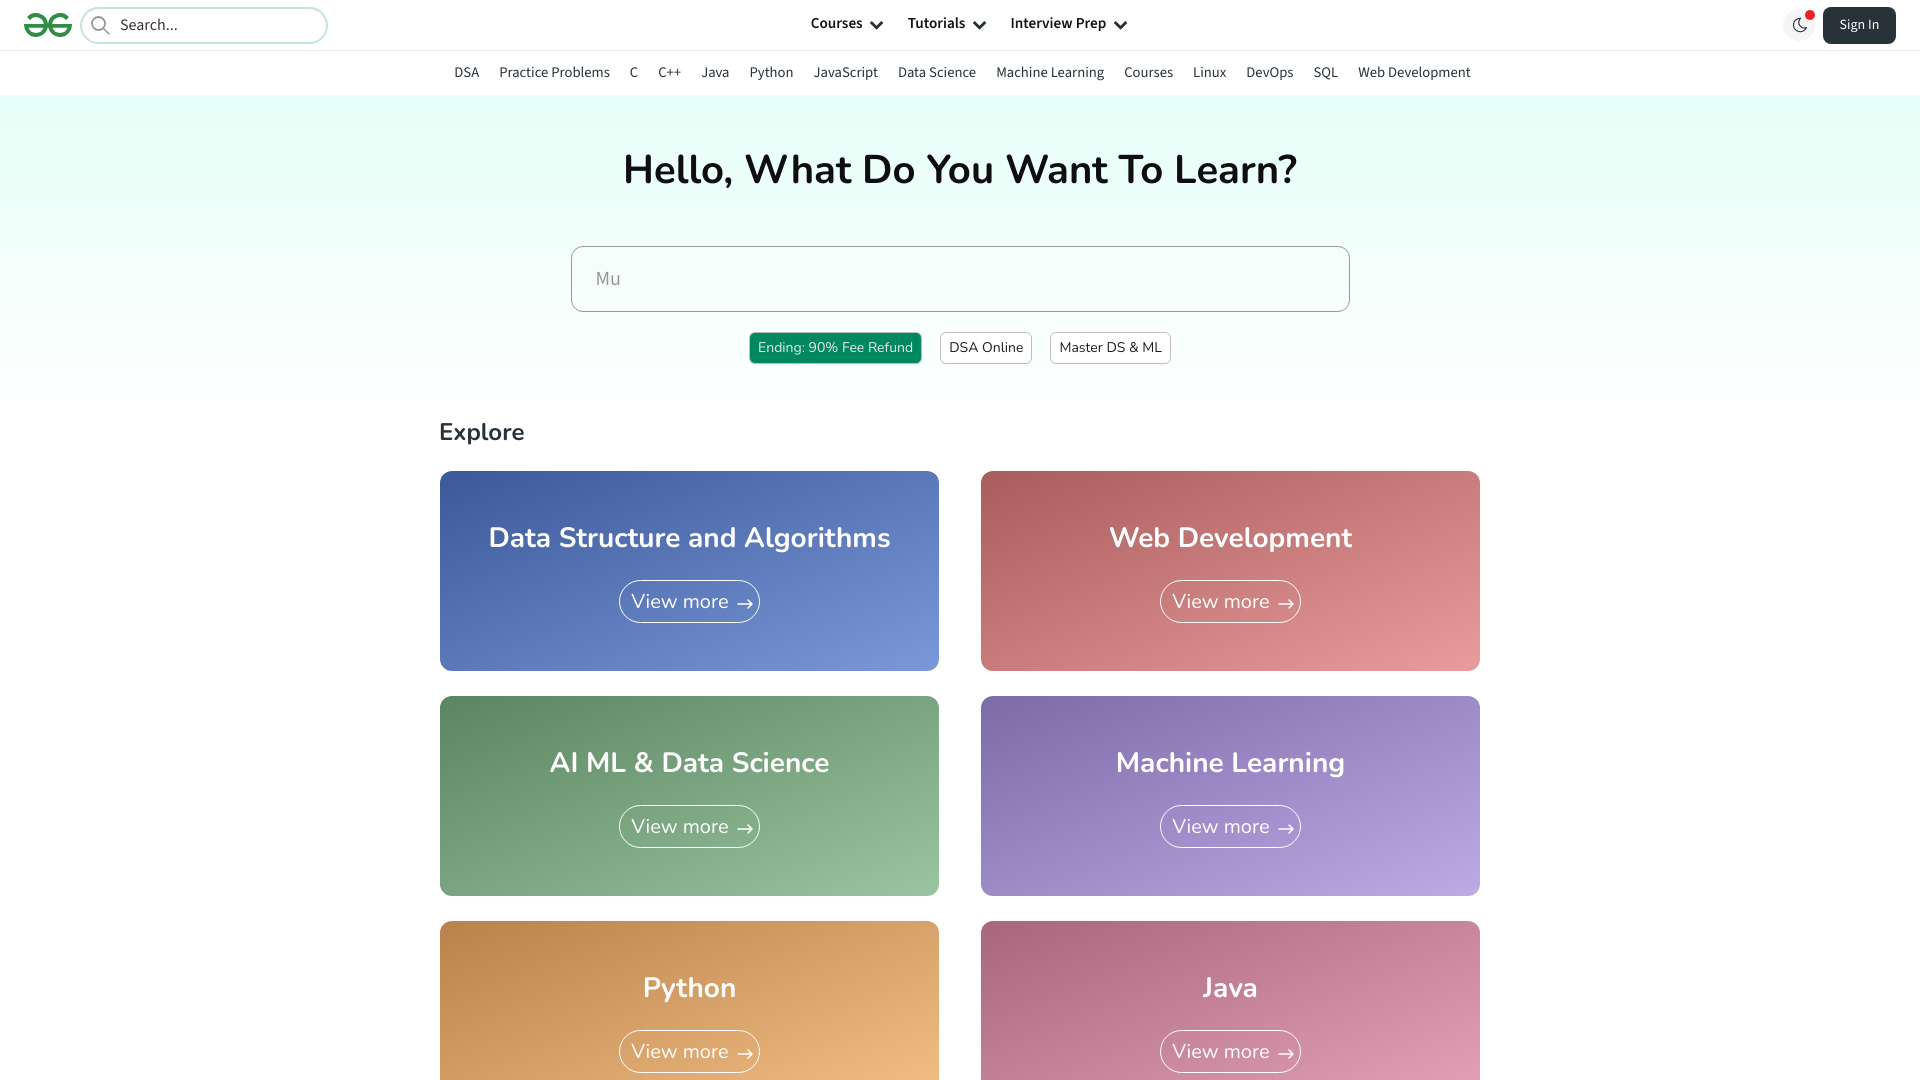